Tests scrolling functionality on a page by scrolling the window and a table element, then verifies that the sum of values in a table column matches the displayed total

Starting URL: https://rahulshettyacademy.com/AutomationPractice/

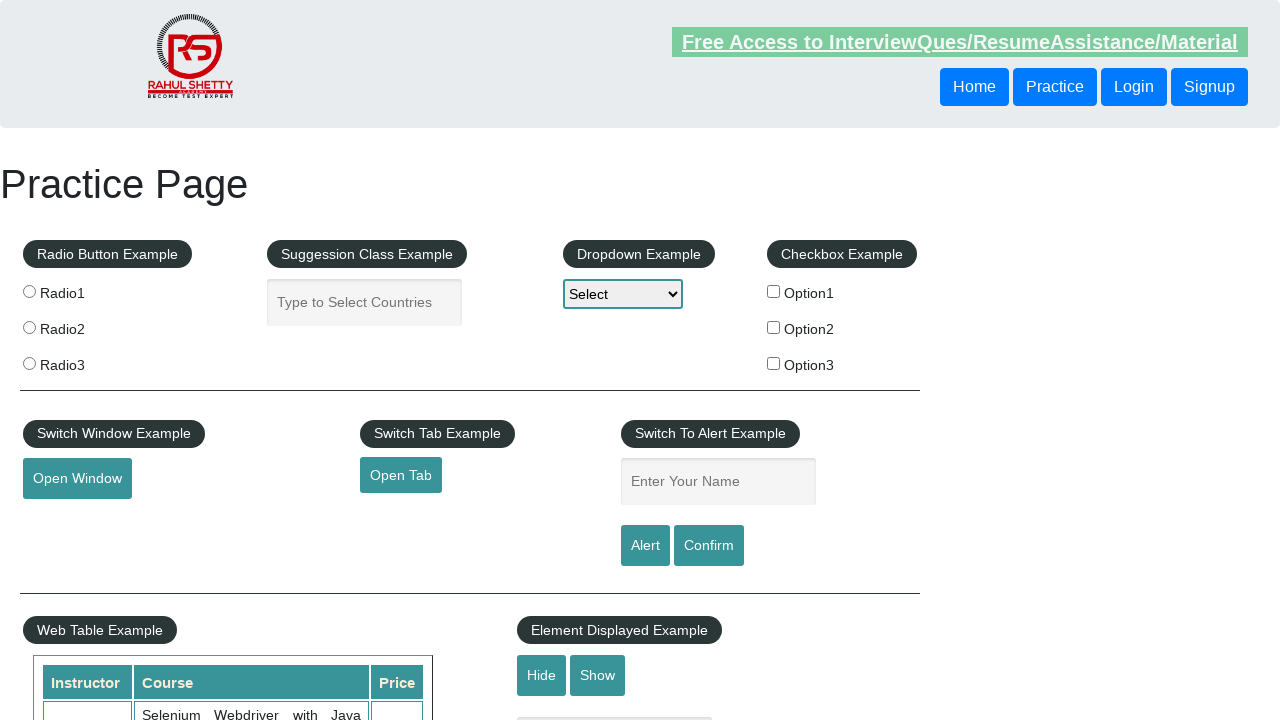

Scrolled window down 500 pixels
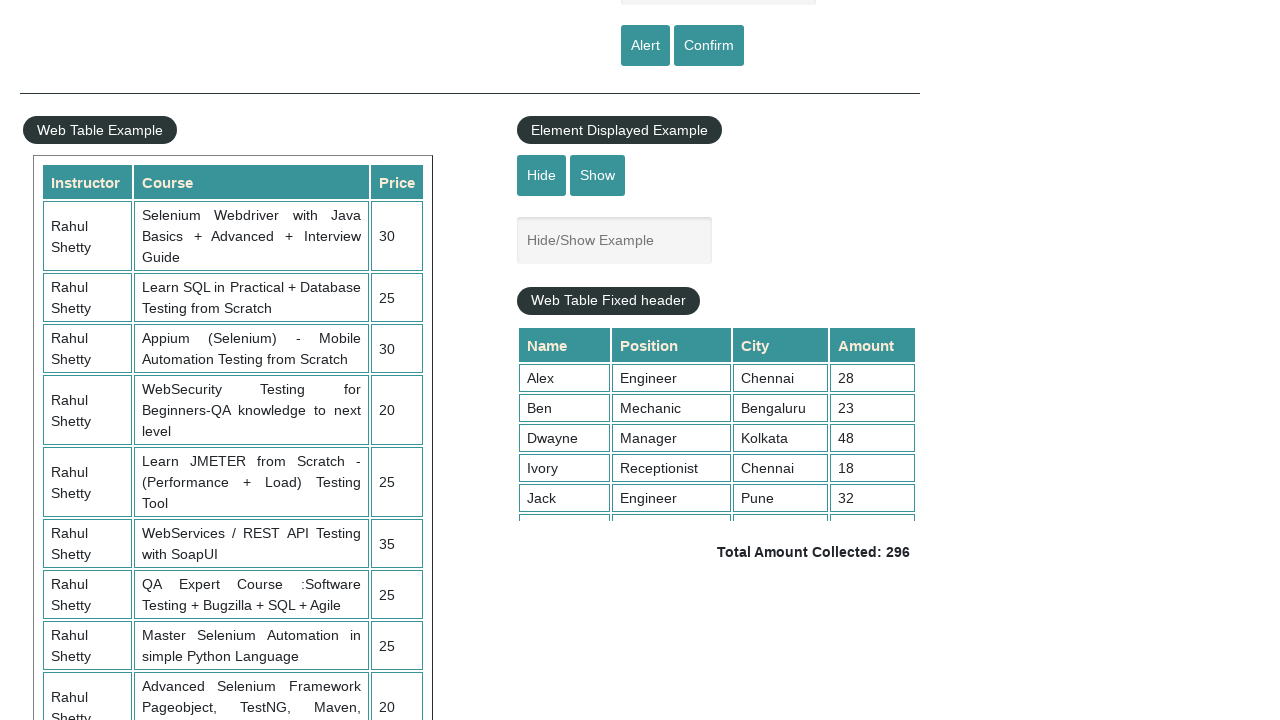

Waited 3 seconds for scroll to complete
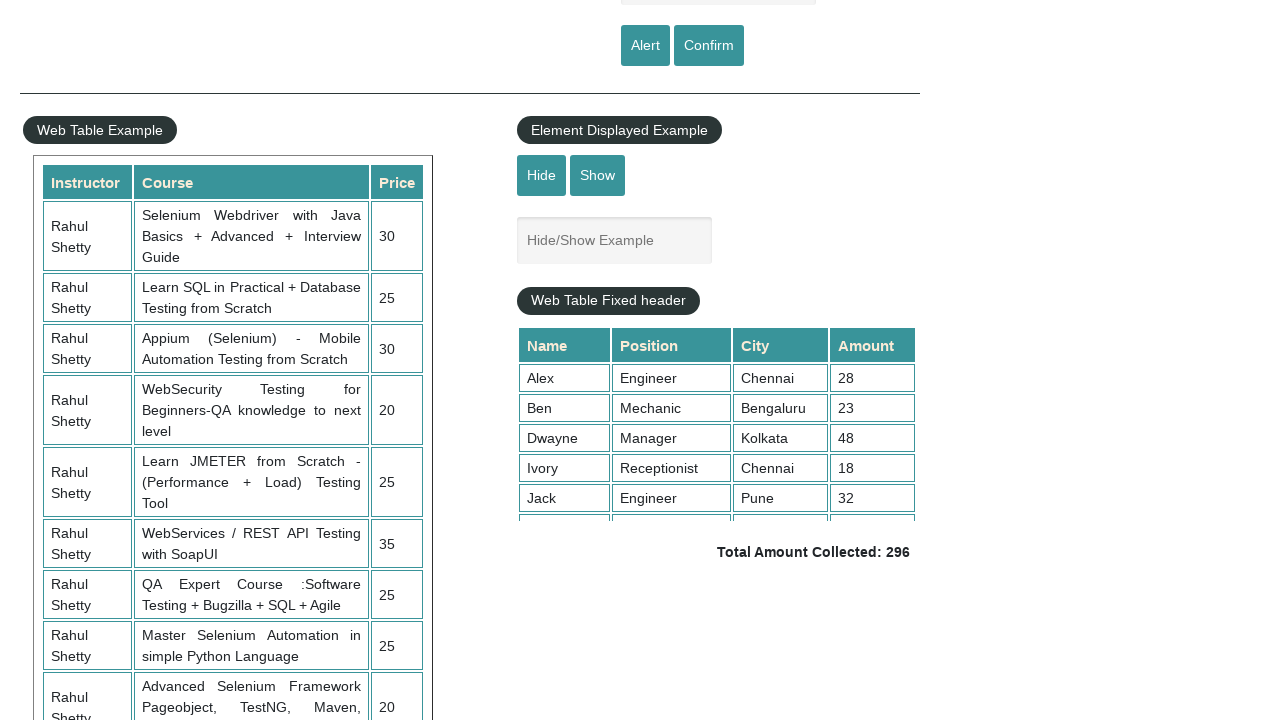

Scrolled table element to top
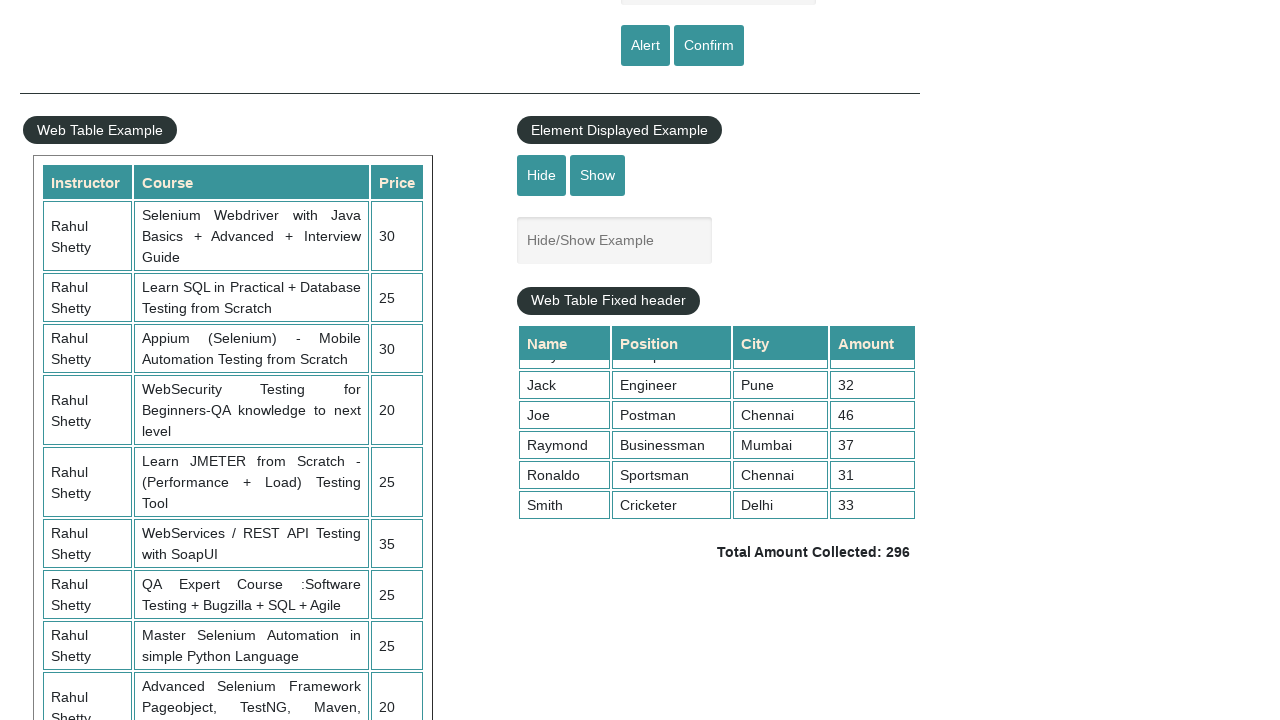

Retrieved all values from 4th column of table
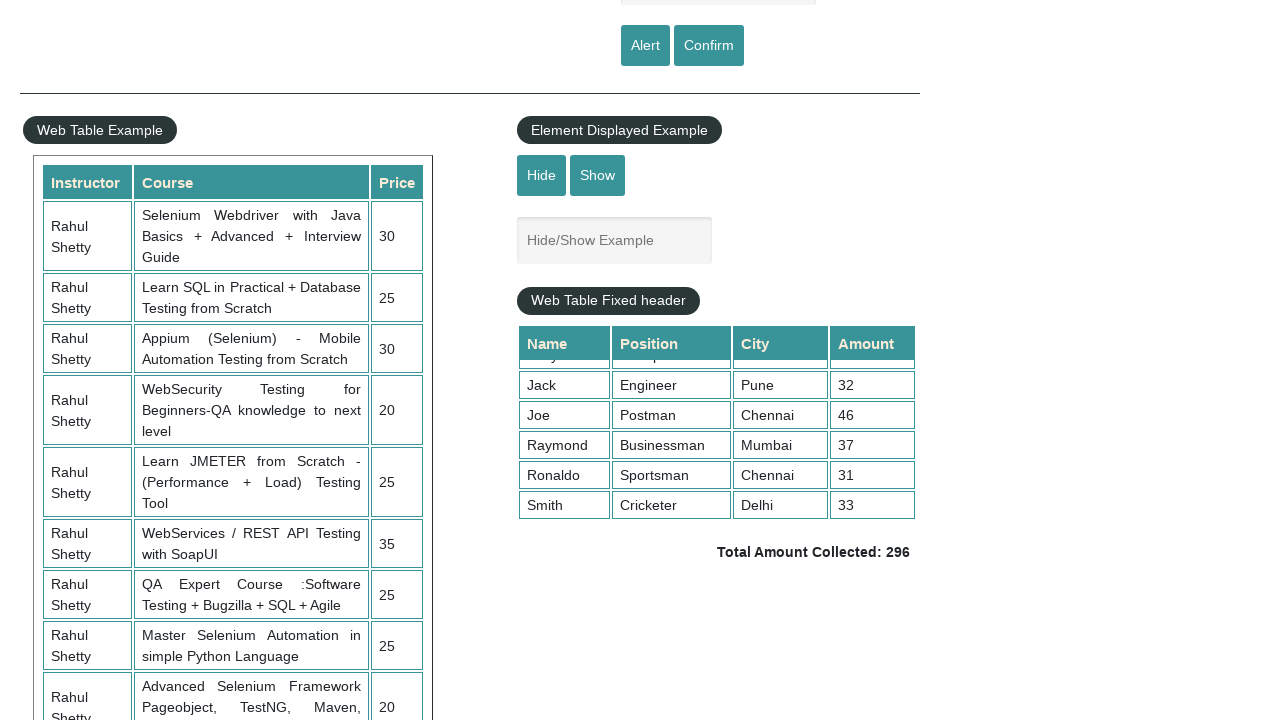

Calculated sum of all column values: 296
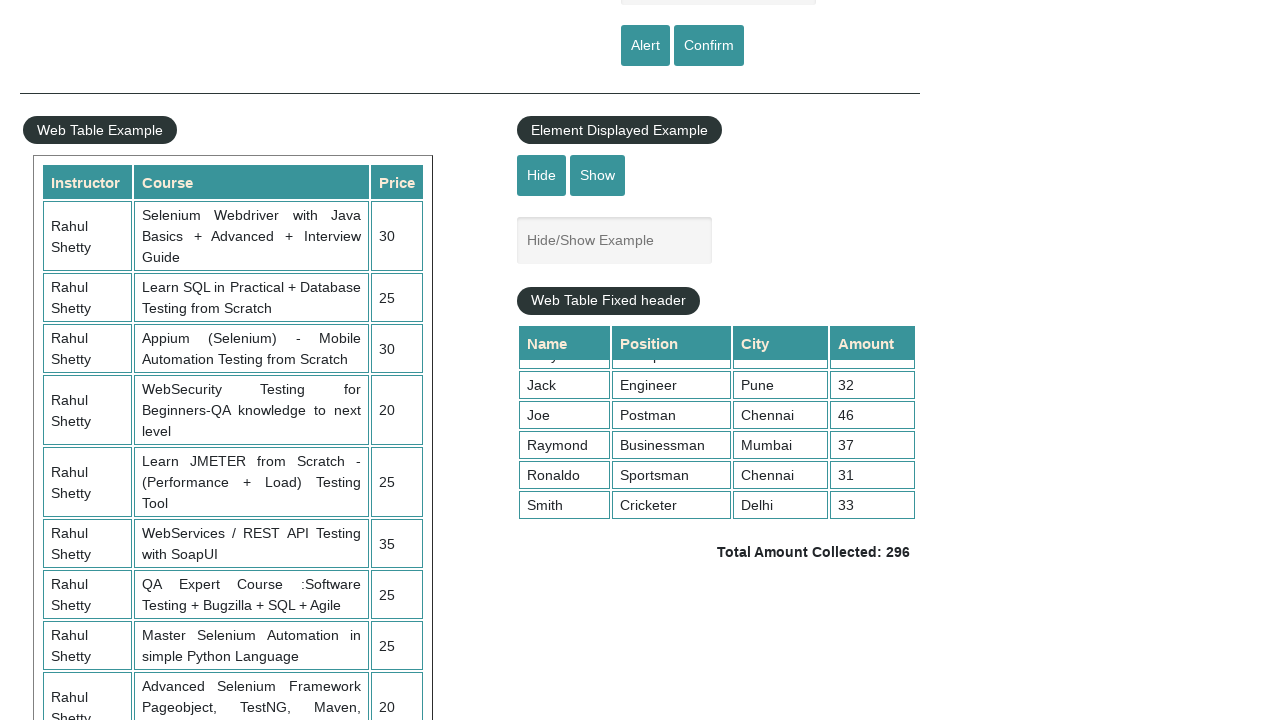

Retrieved displayed total amount from page
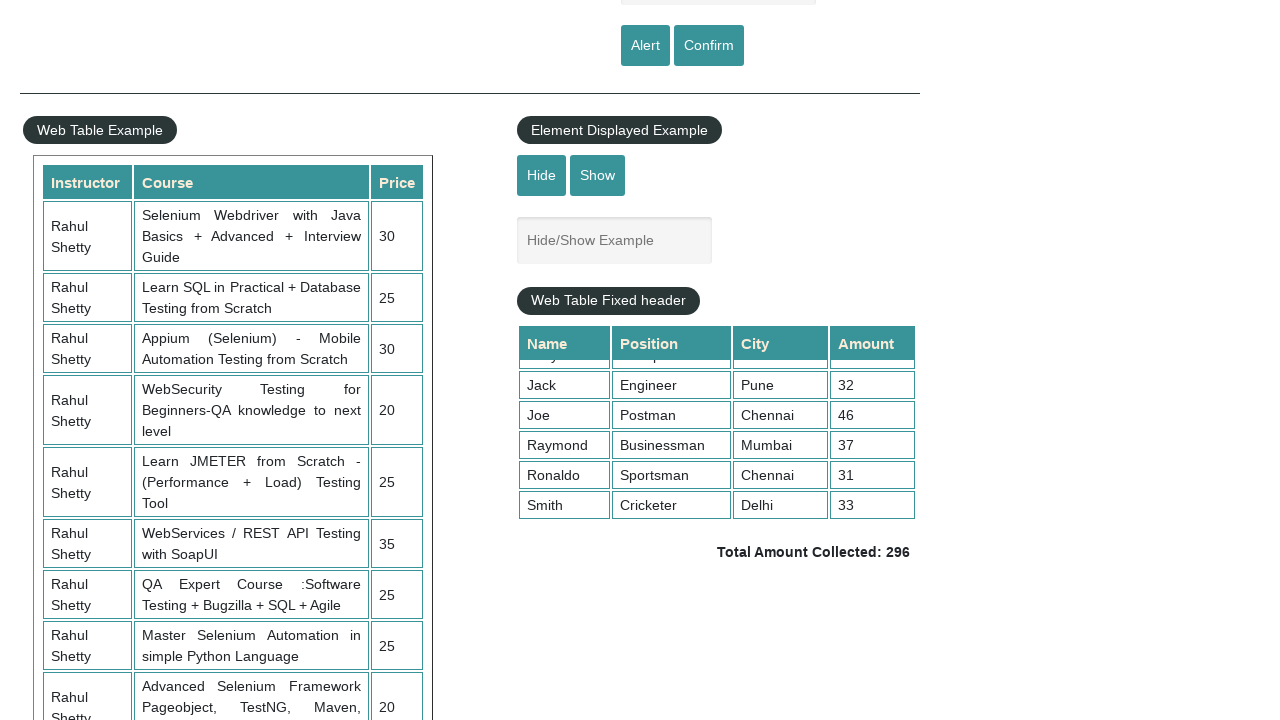

Parsed displayed total: 296
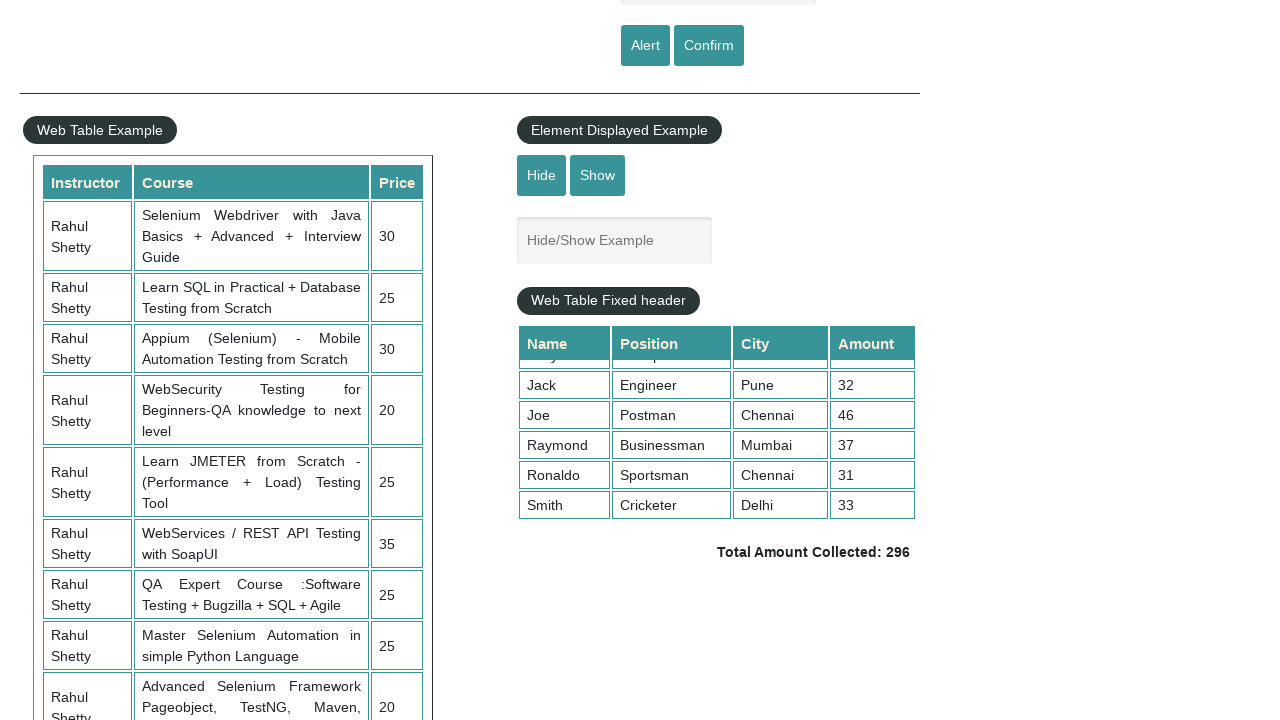

Verified that calculated sum (296) matches displayed total (296)
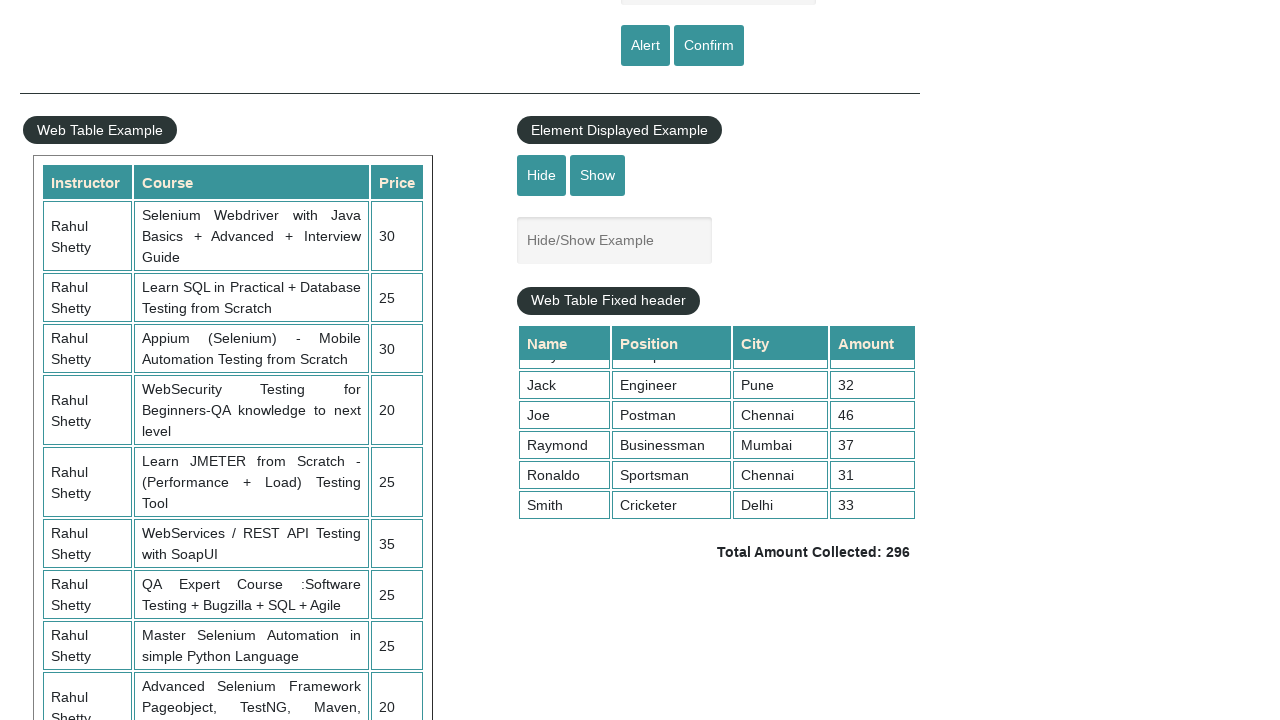

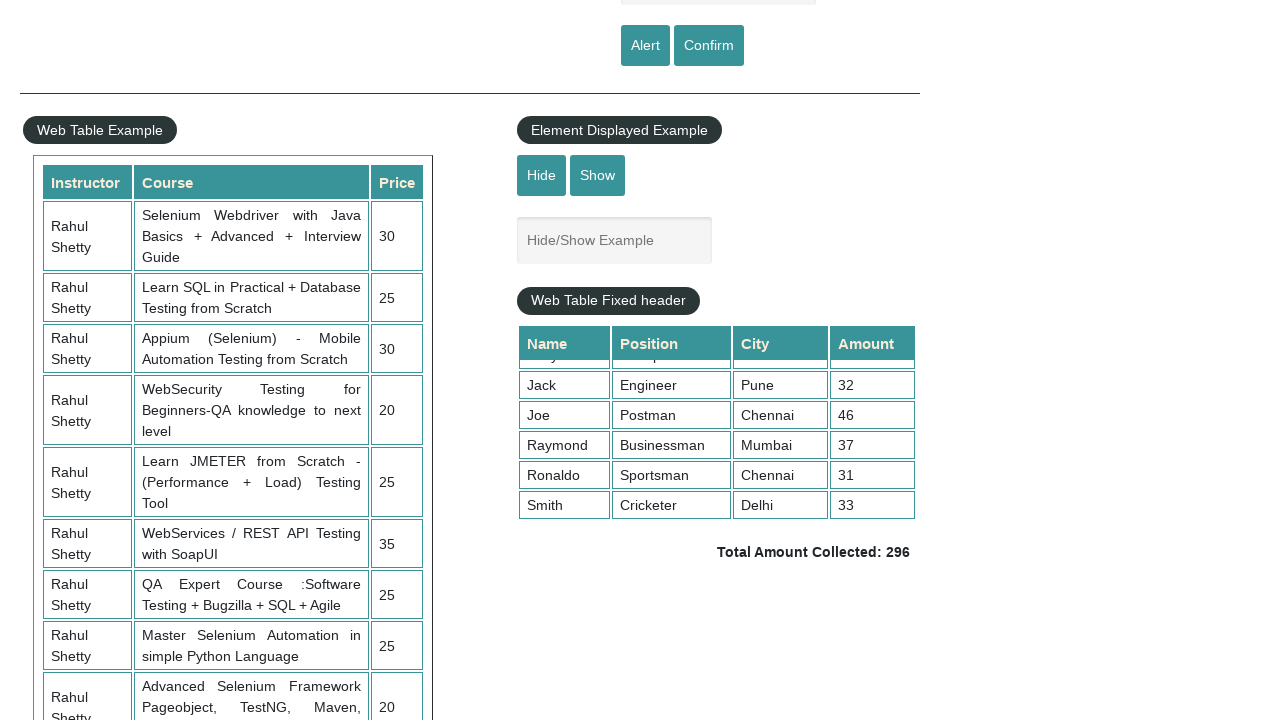